Tests alert handling functionality by entering text in a textbox, clicking an alert button, verifying the alert text contains the input, and accepting the alert

Starting URL: https://www.rahulshettyacademy.com/AutomationPractice/

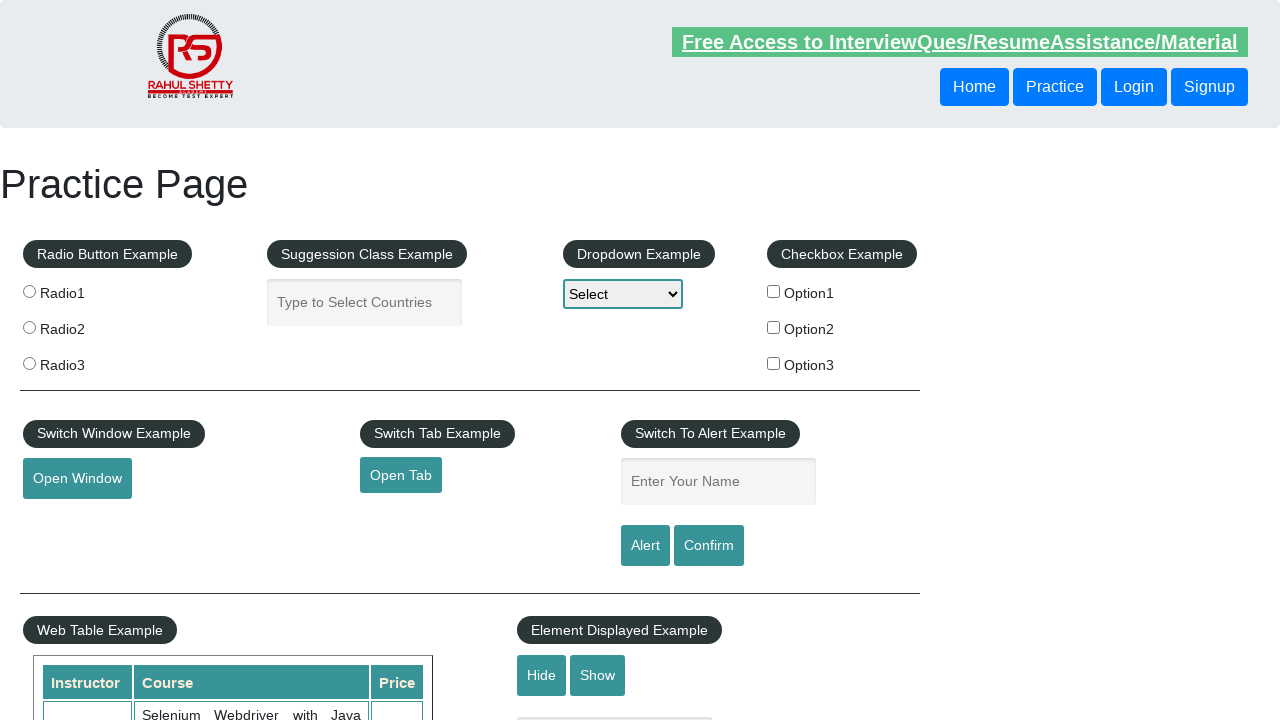

Filled name textbox with 'Option3' on #name
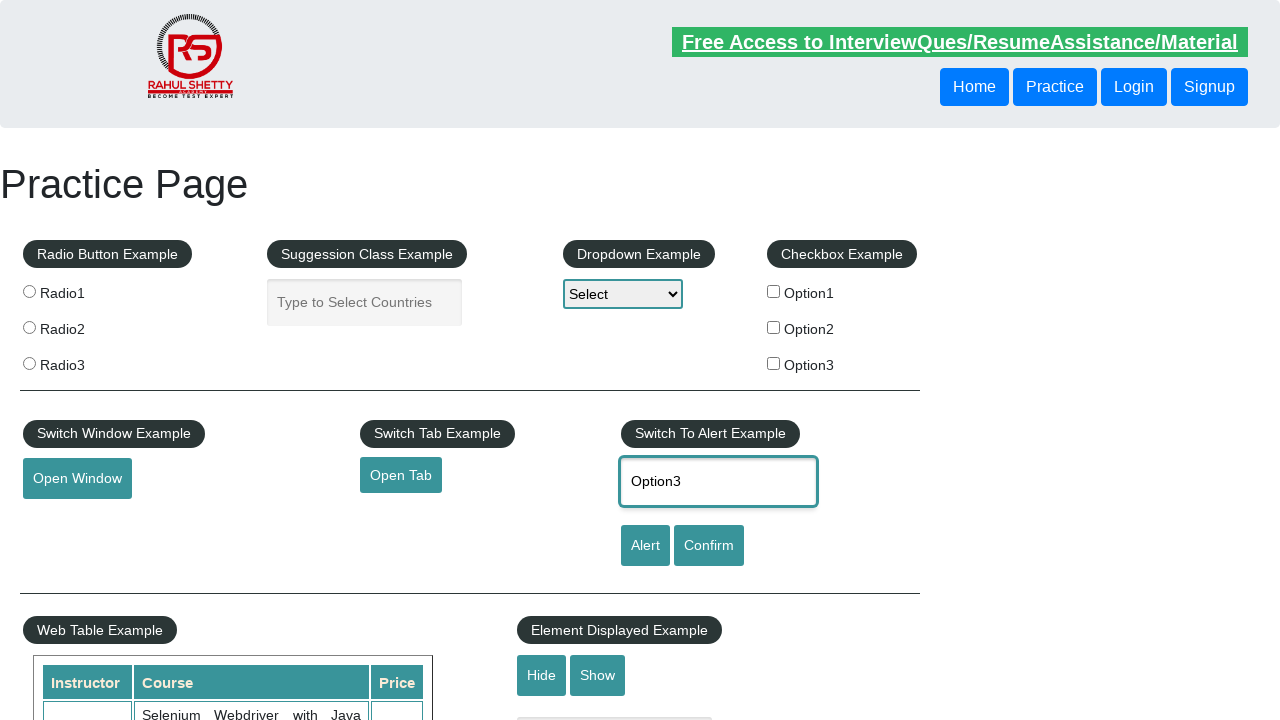

Clicked alert button to trigger first dialog at (645, 546) on #alertbtn
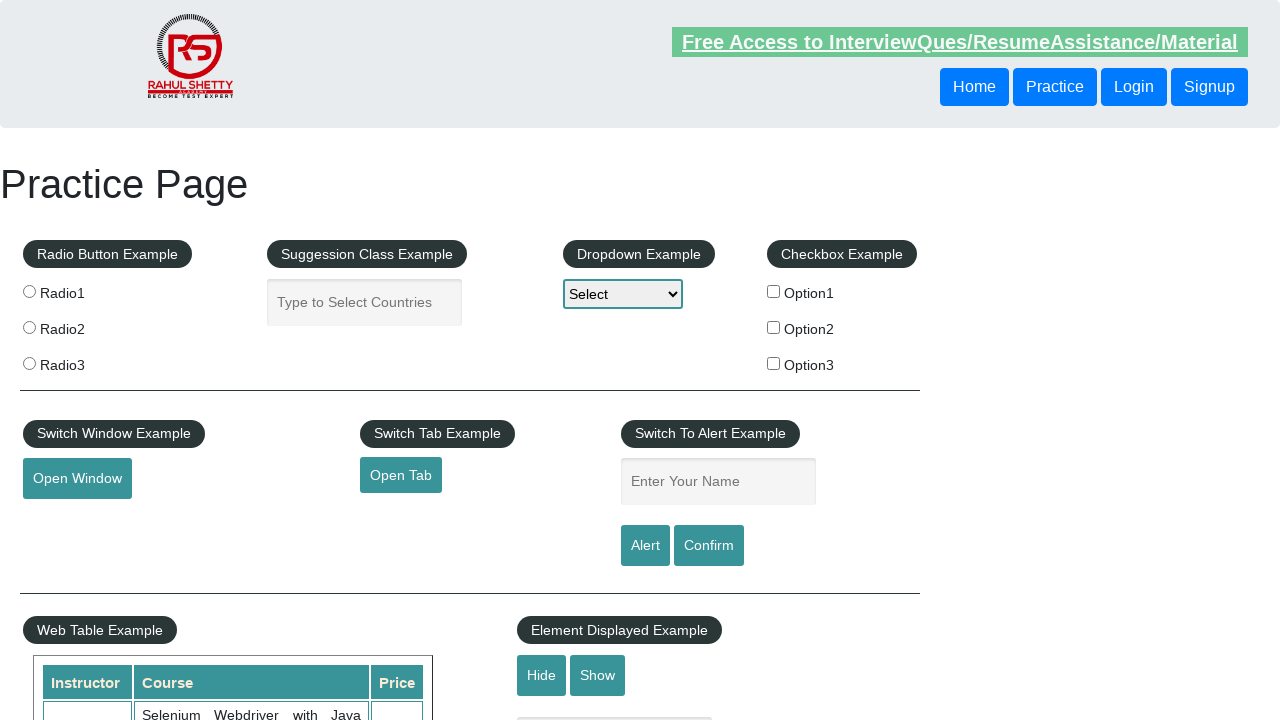

Set up default dialog handler to accept alerts
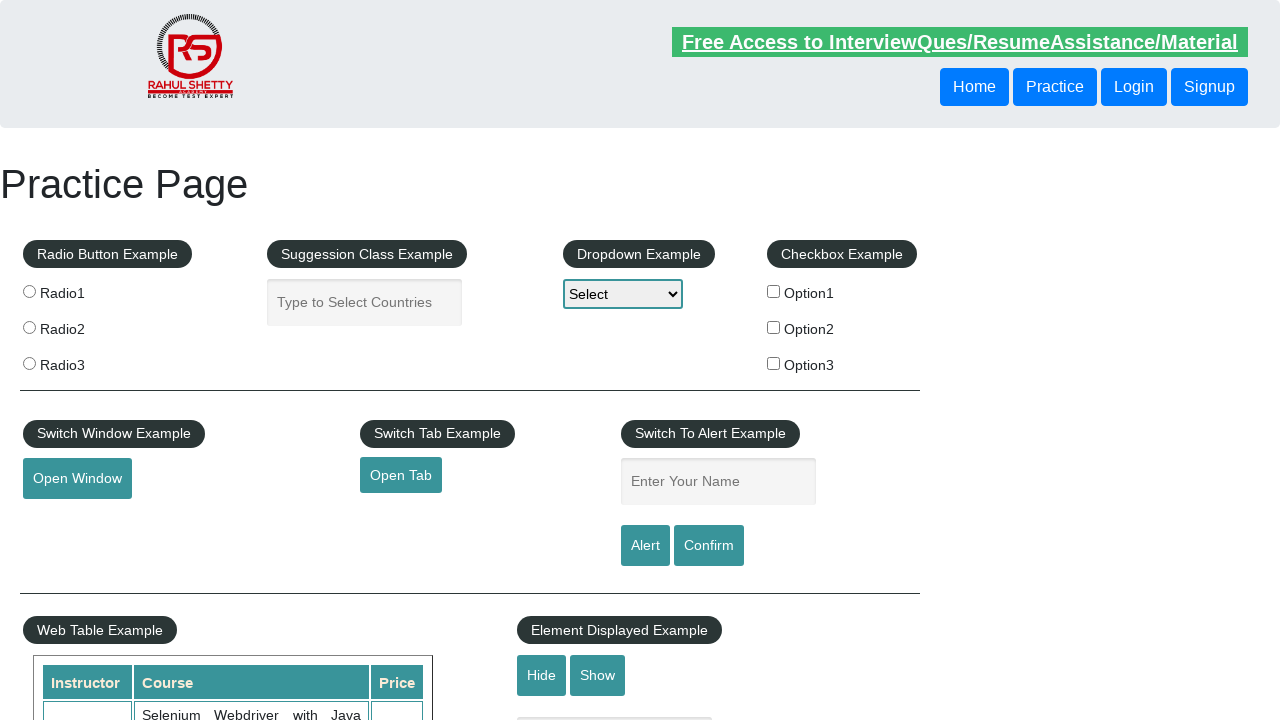

Set up custom dialog handler to verify alert contains 'Option3' and accept it
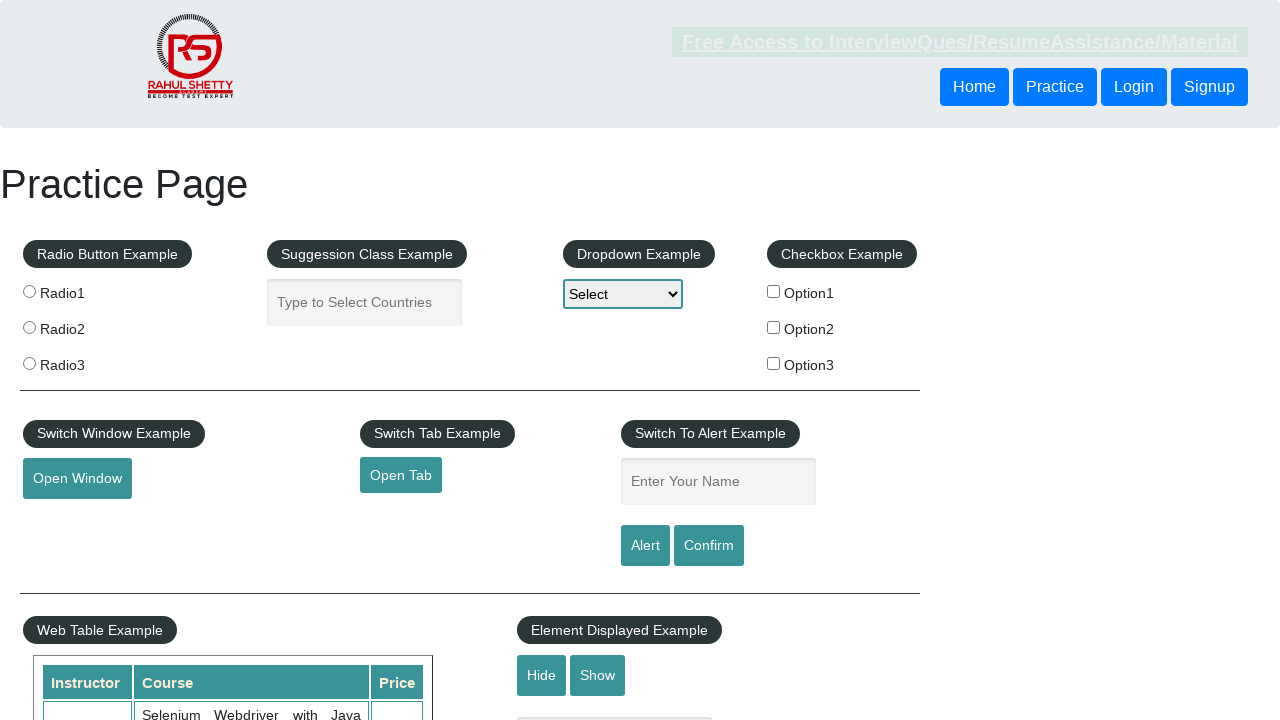

Clicked alert button again to trigger dialog with validation handler at (645, 546) on #alertbtn
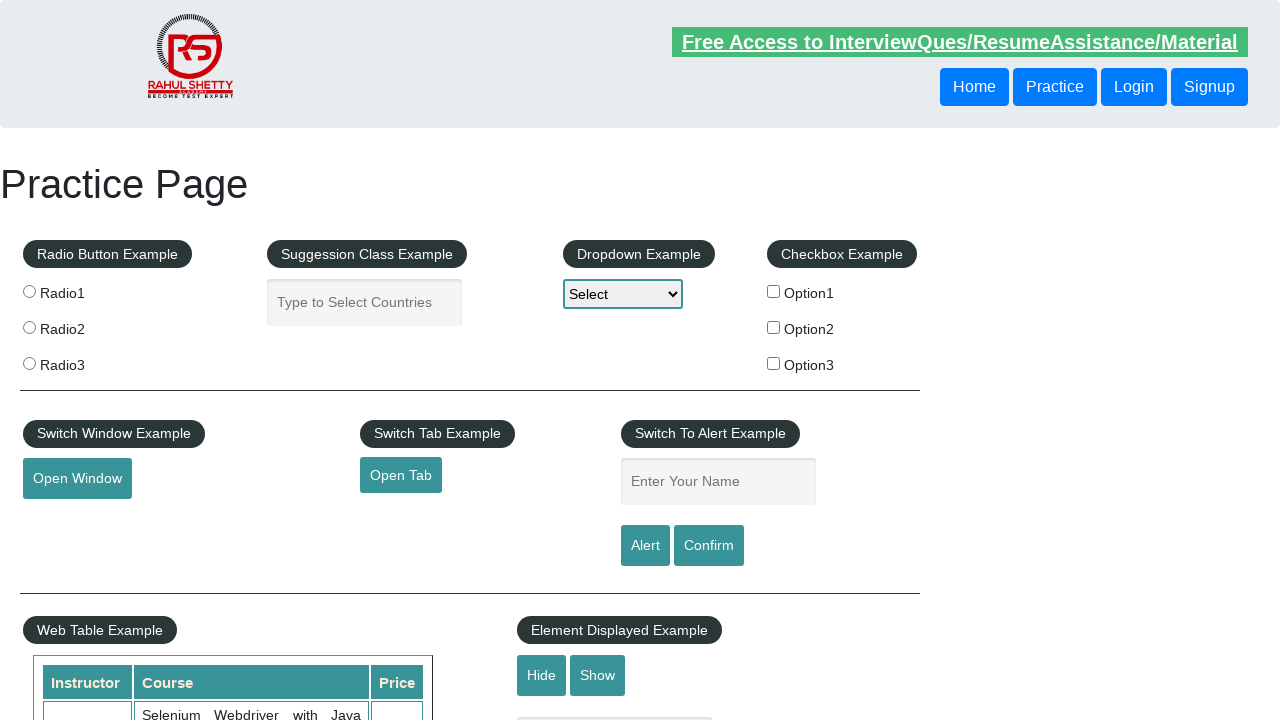

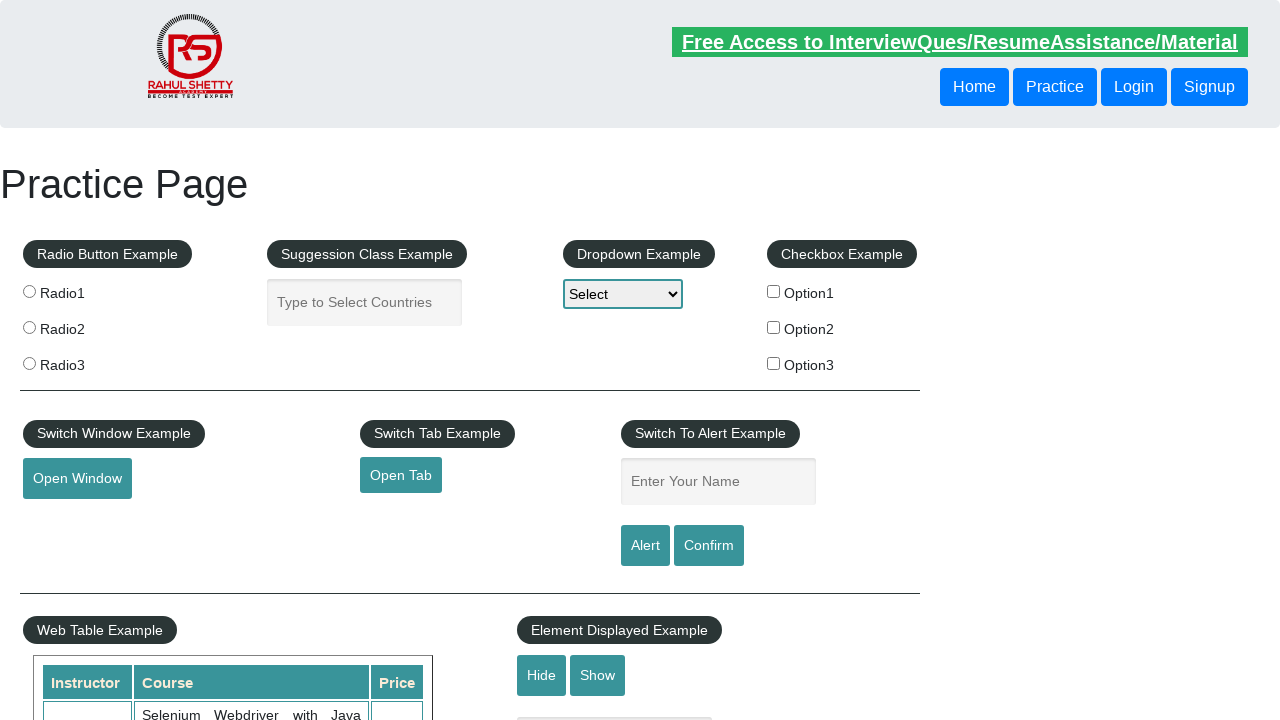